Tests a form submission flow by clicking "I want this" button, filling out personal information fields (name, last name, address, dropdown selection, email), and clicking the submit button to verify successful form submission and redirect.

Starting URL: https://mint.poap.studio/version-72bms/index-20/customdemoflow05

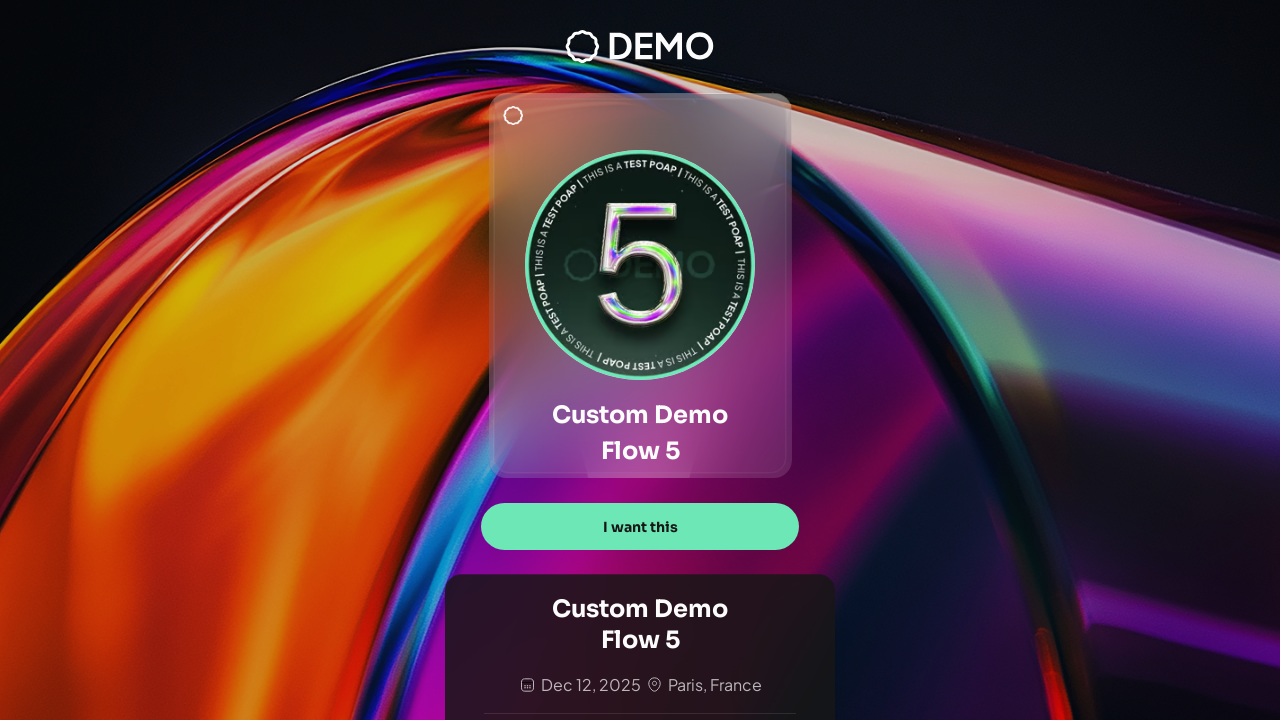

Page loaded with networkidle state
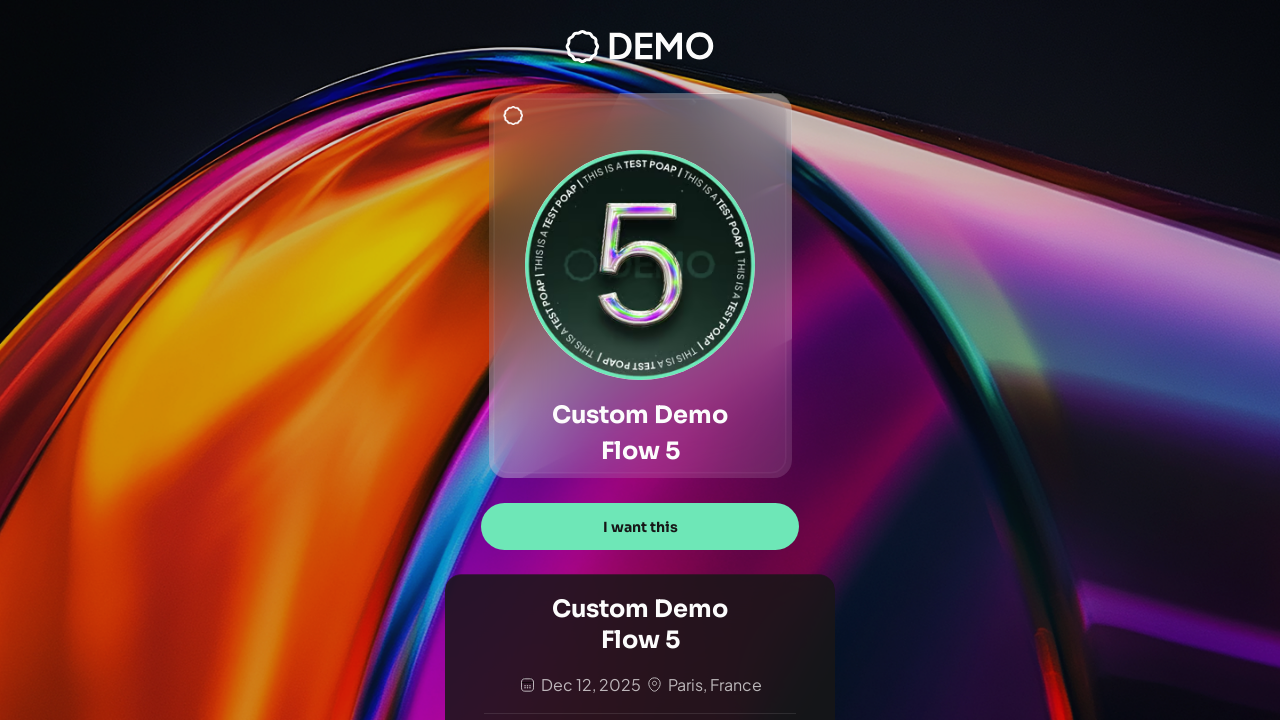

Clicked 'I want this' button at (640, 527) on text="I want this"
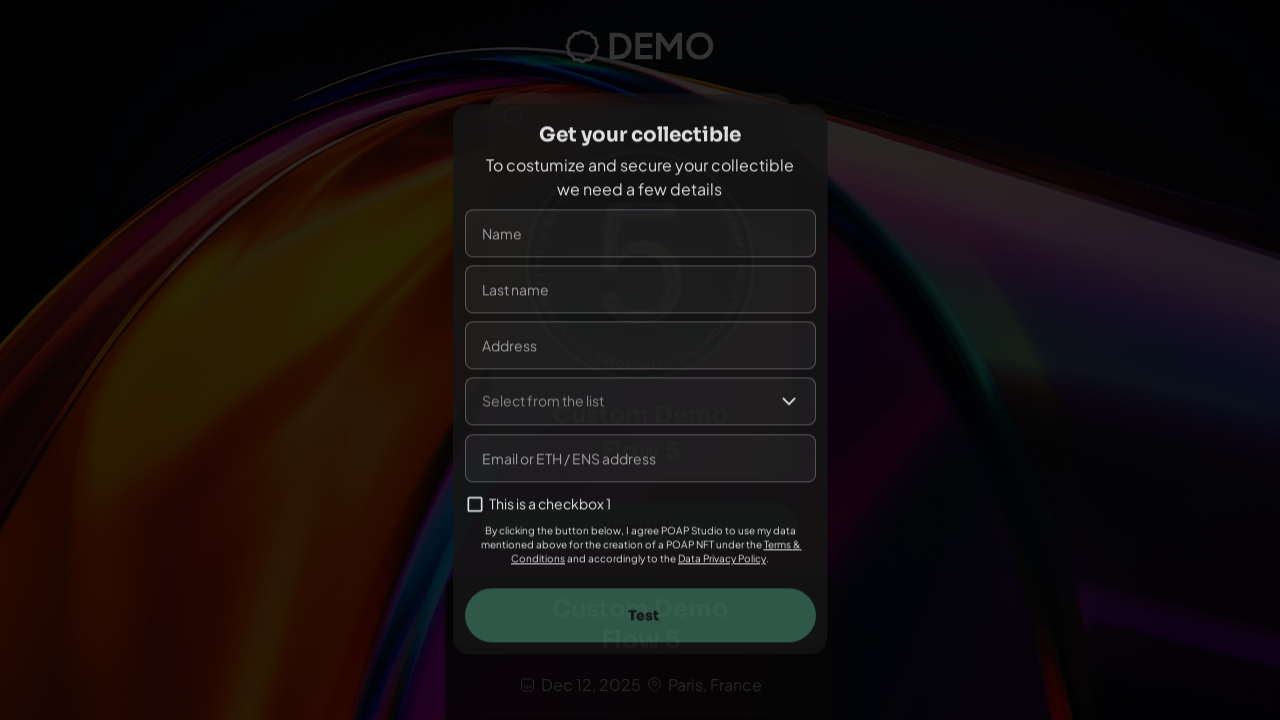

Waited 1500ms for form to appear
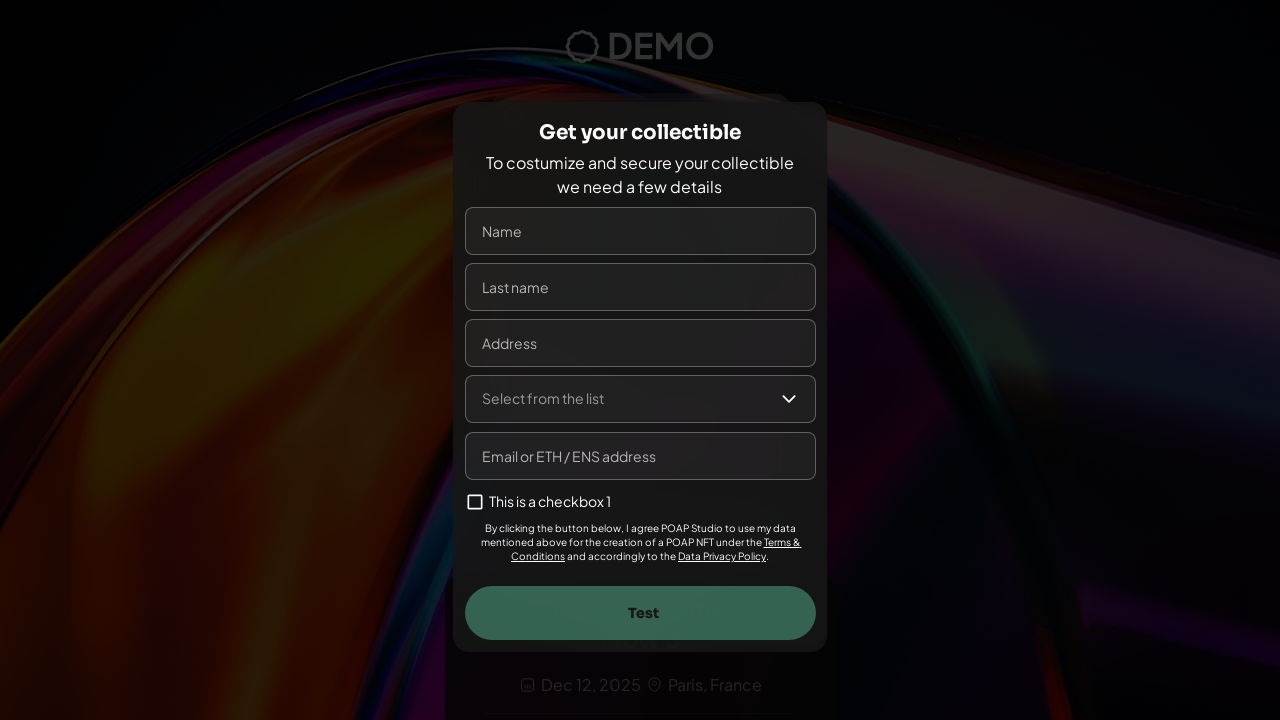

Filled name field with 'Juan Carlos' on input[name="name"], input[placeholder*="Name"], input[placeholder*="name"]
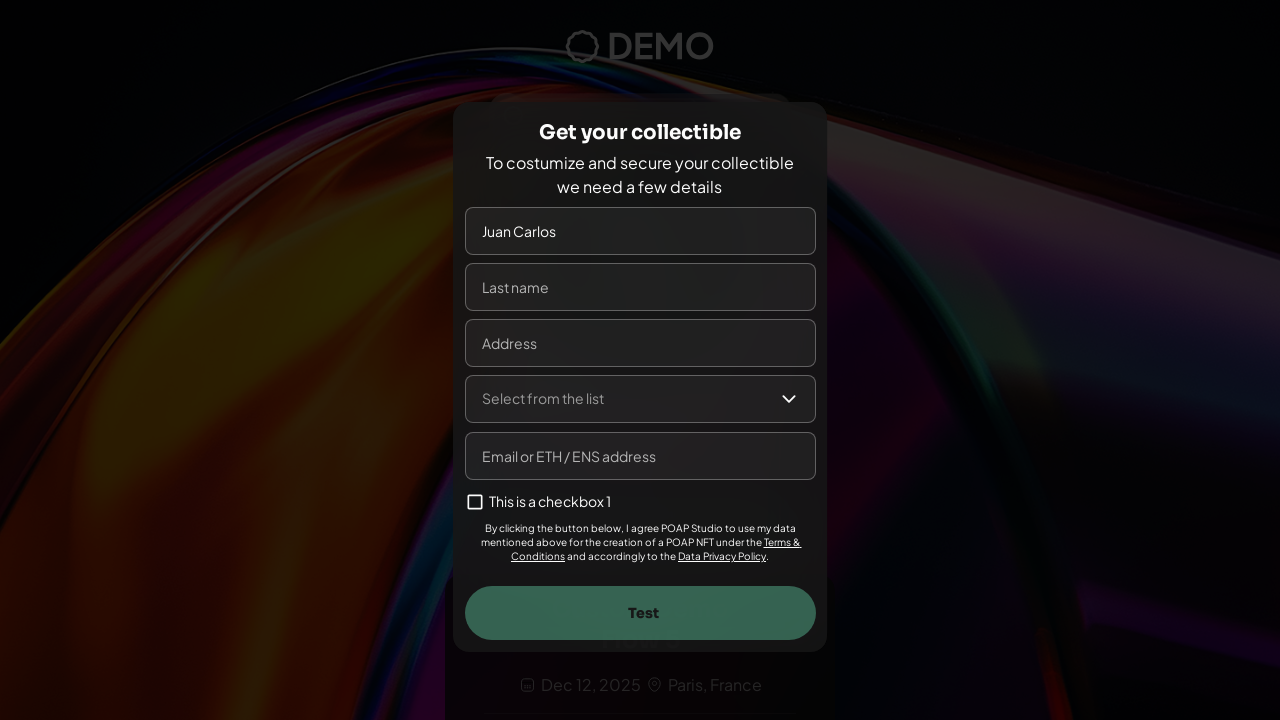

Filled last name field with 'Rodríguez' on input[name="lastname"], input[name="lastName"], input[placeholder*="Last"], inpu
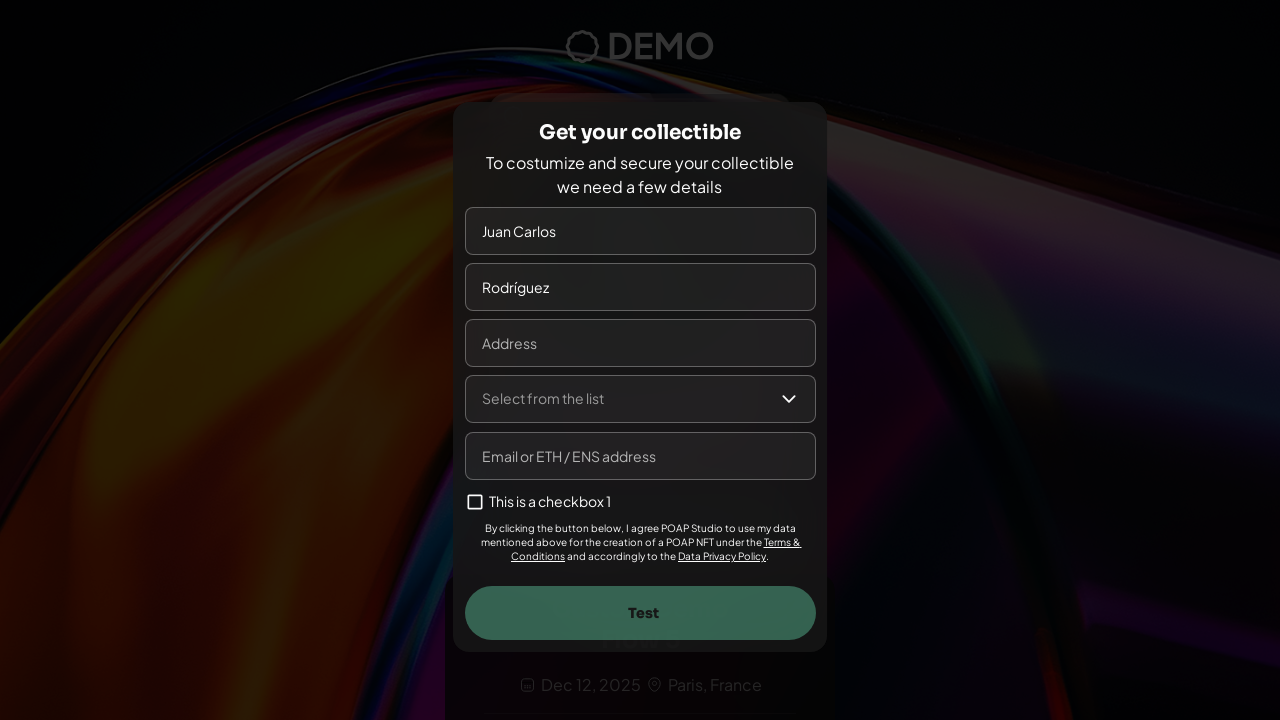

Filled address field with '123 Main Street, Apt 4B' on input[name="address"], input[placeholder*="Address"], input[placeholder*="addres
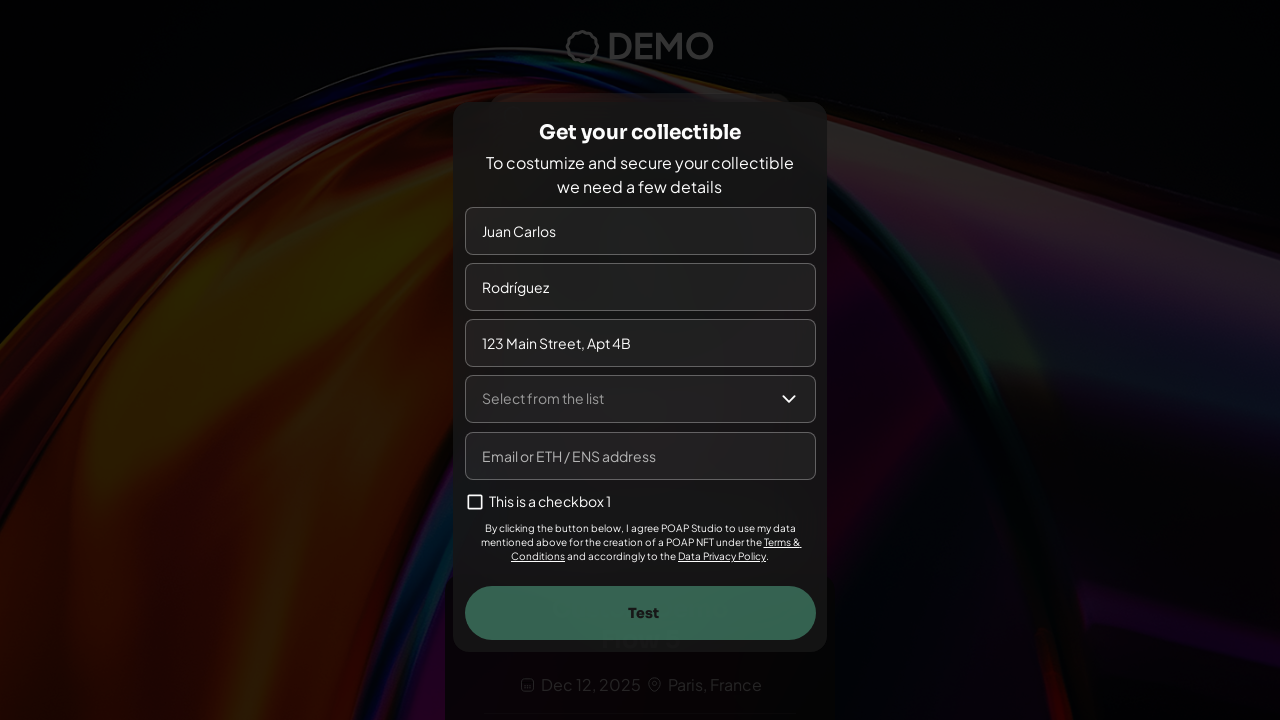

Clicked dropdown to open options at (542, 398) on text="Select from the list"
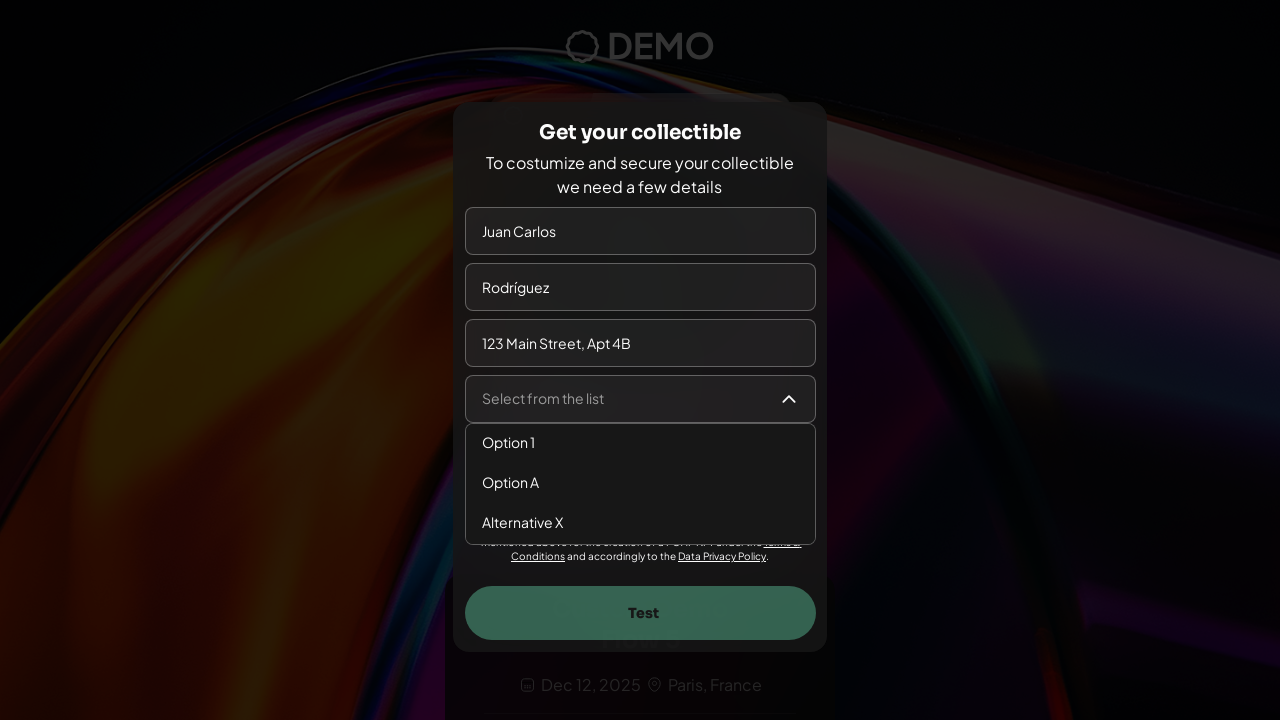

Waited 800ms for dropdown options to load
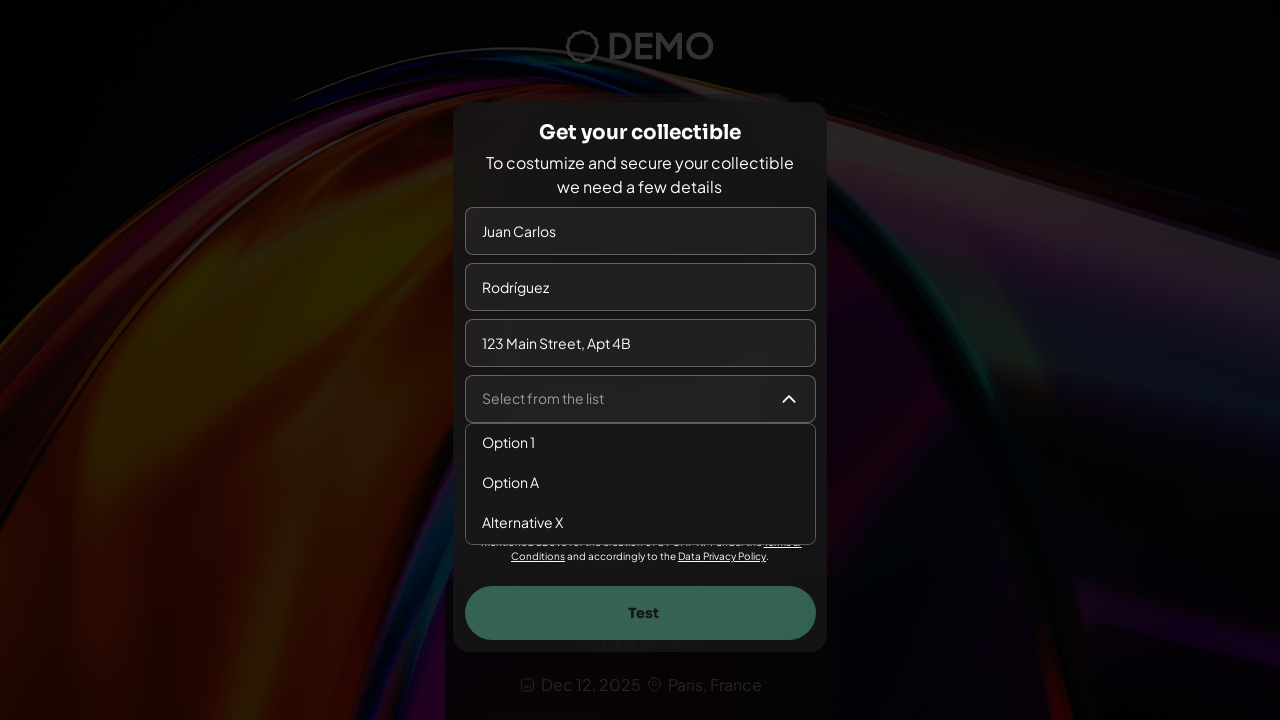

Selected 'Option 1' from dropdown at (508, 442) on text="Option 1"
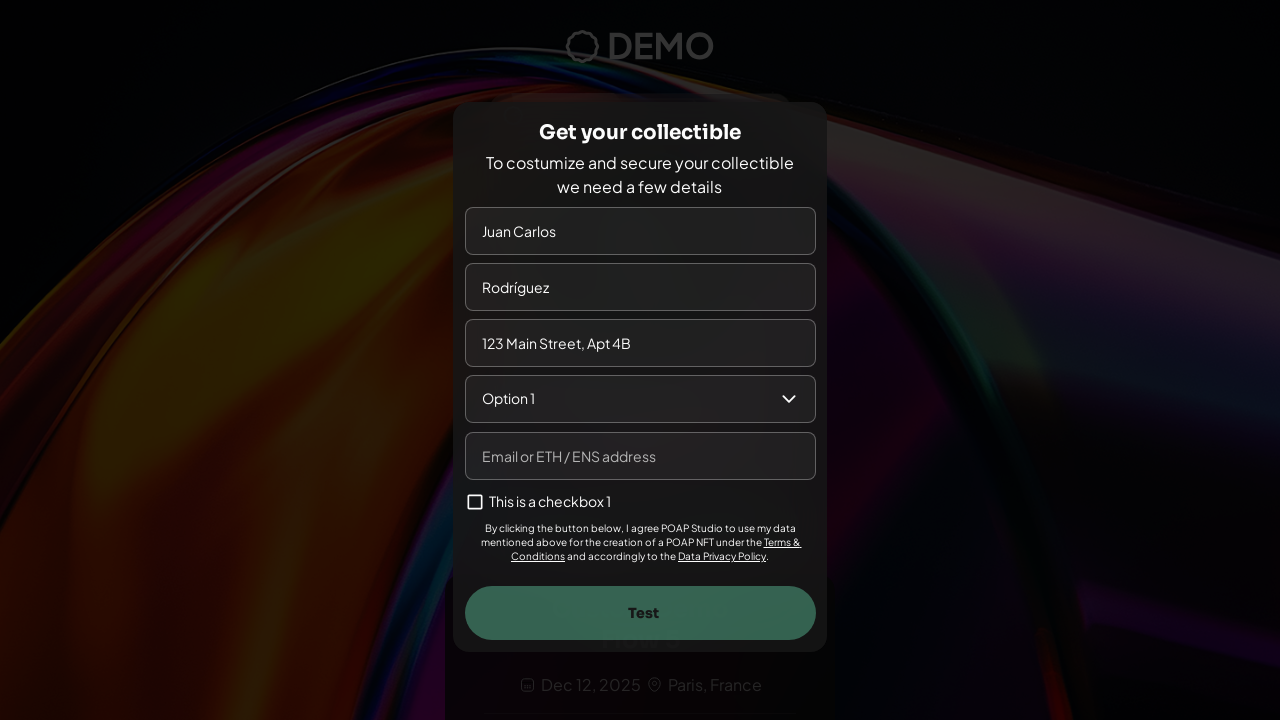

Filled email field with 'maria.garcia@testmail.com' on input[name="email"], input[type="email"], input[placeholder*="Email"], input[pla
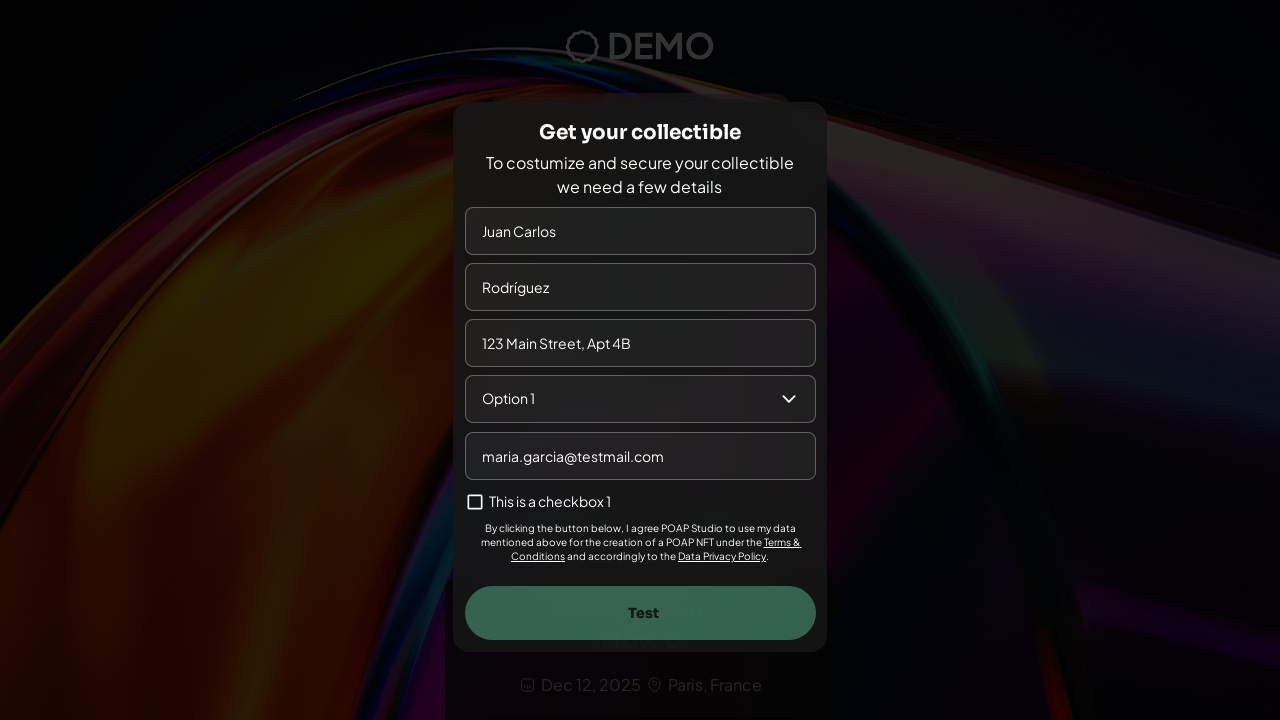

Waited 500ms before form submission
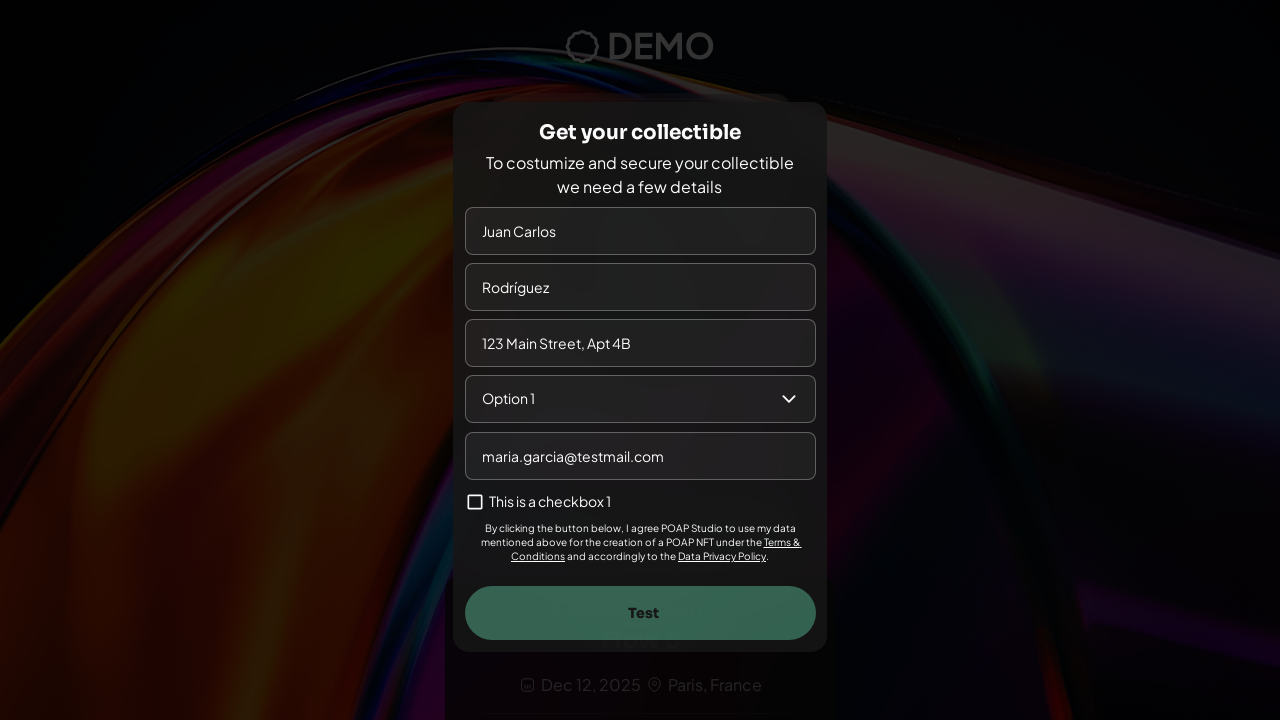

Test button became visible
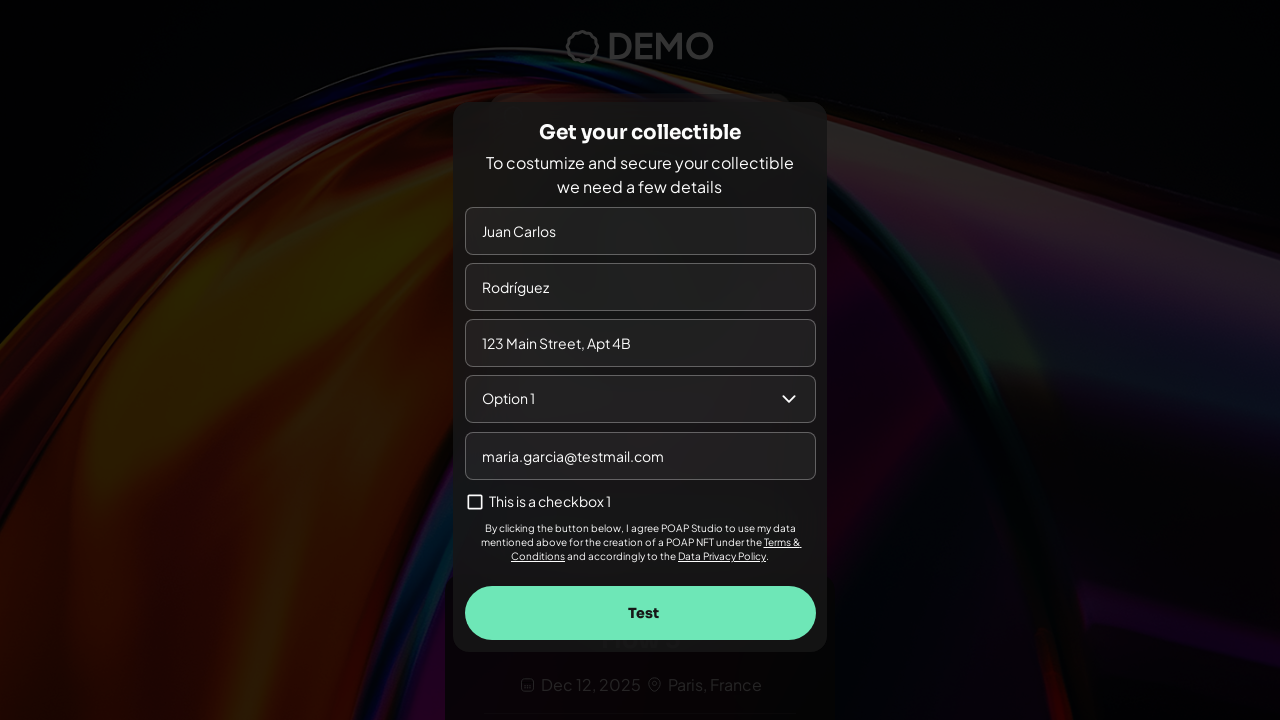

Waited 500ms before clicking Test button
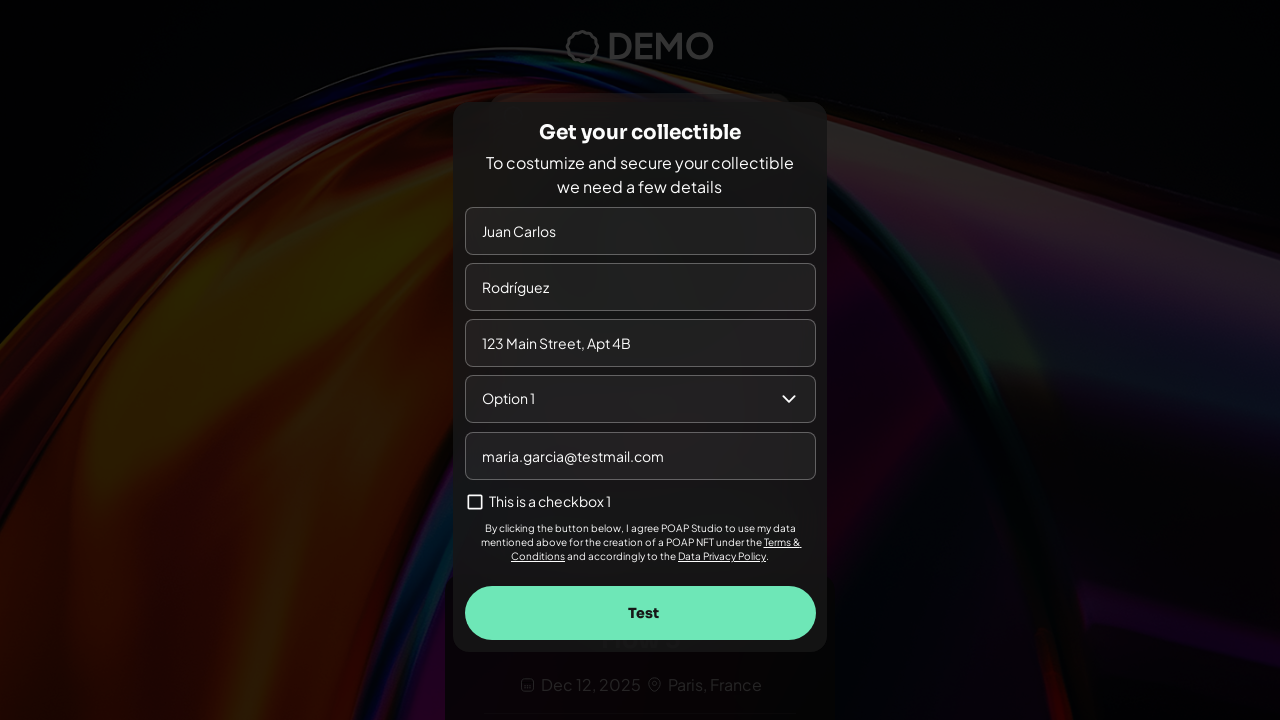

Clicked 'Test' button to submit form at (643, 613) on text="Test"
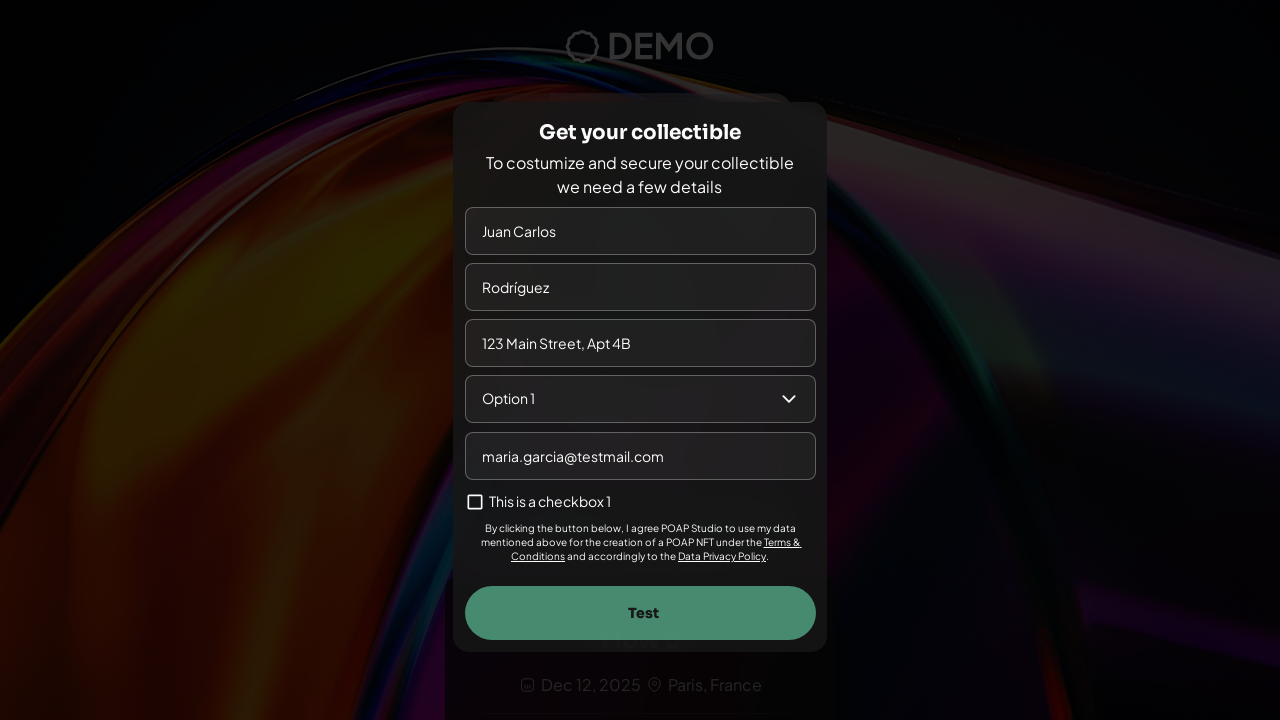

Waited 3000ms for redirect or page change after form submission
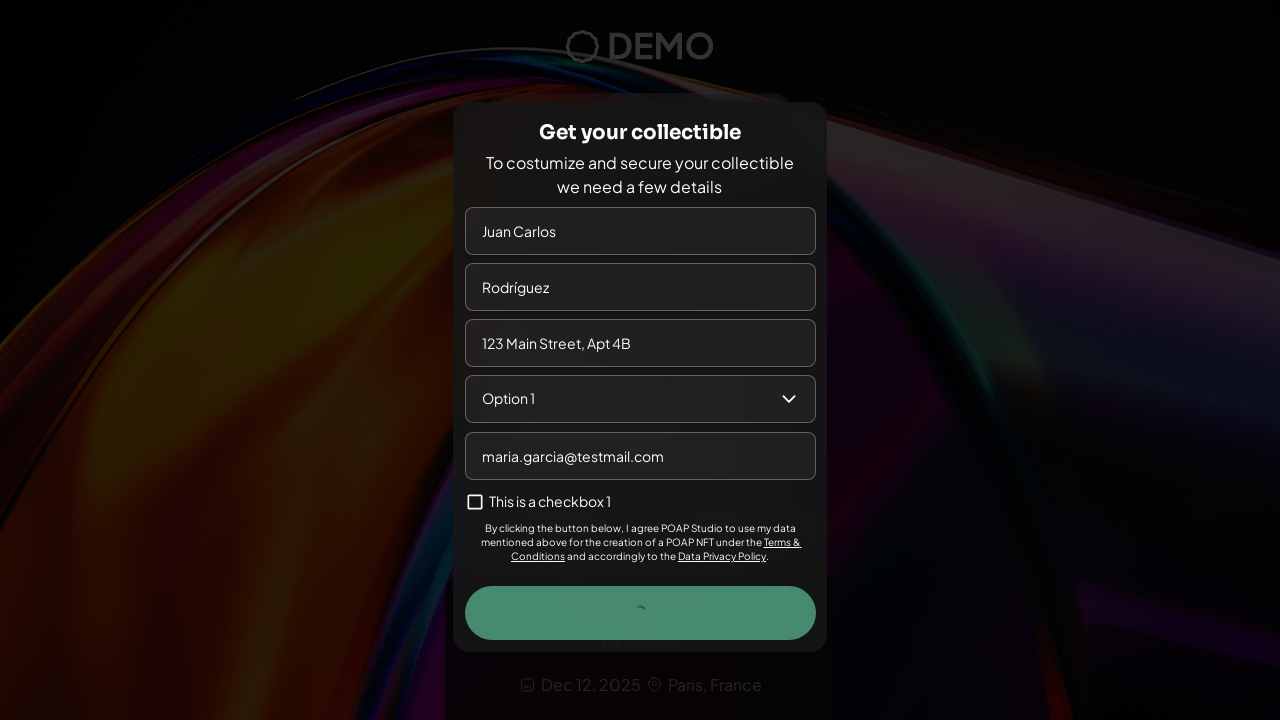

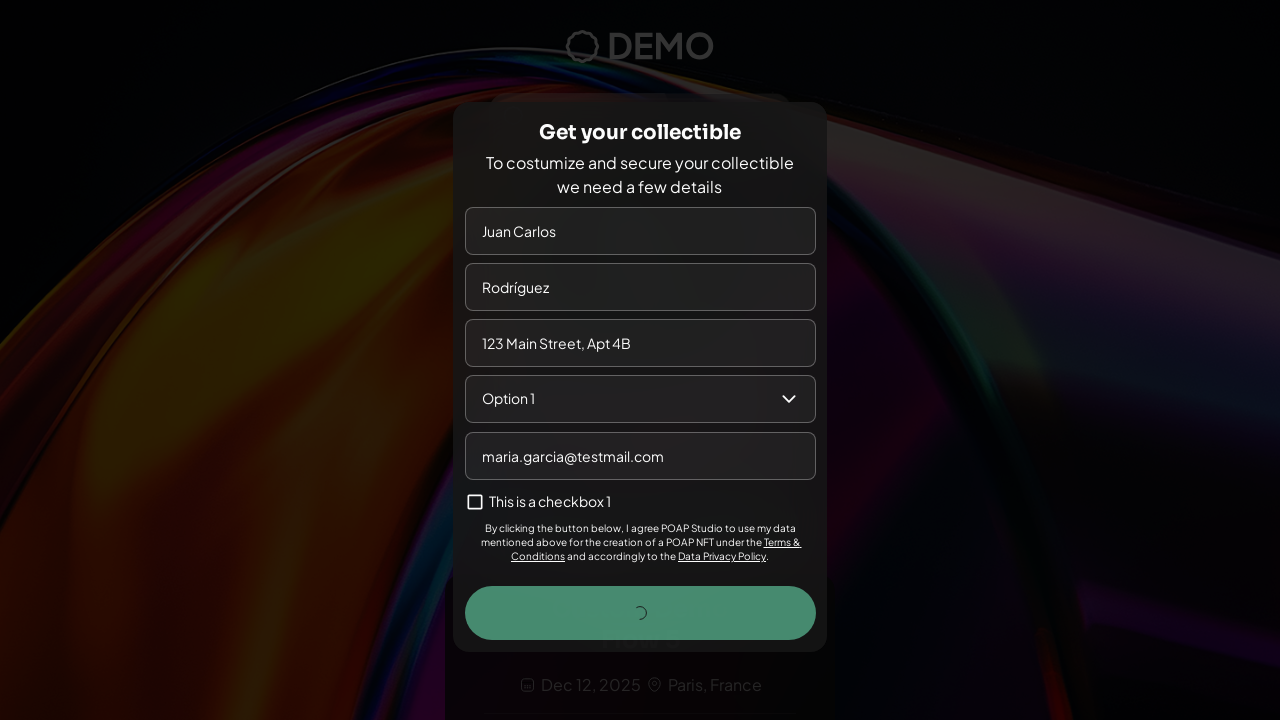